Tests a practice form by navigating through a password reset flow, then logging in with a temporary password and validating the successful login

Starting URL: https://rahulshettyacademy.com/locatorspractice/

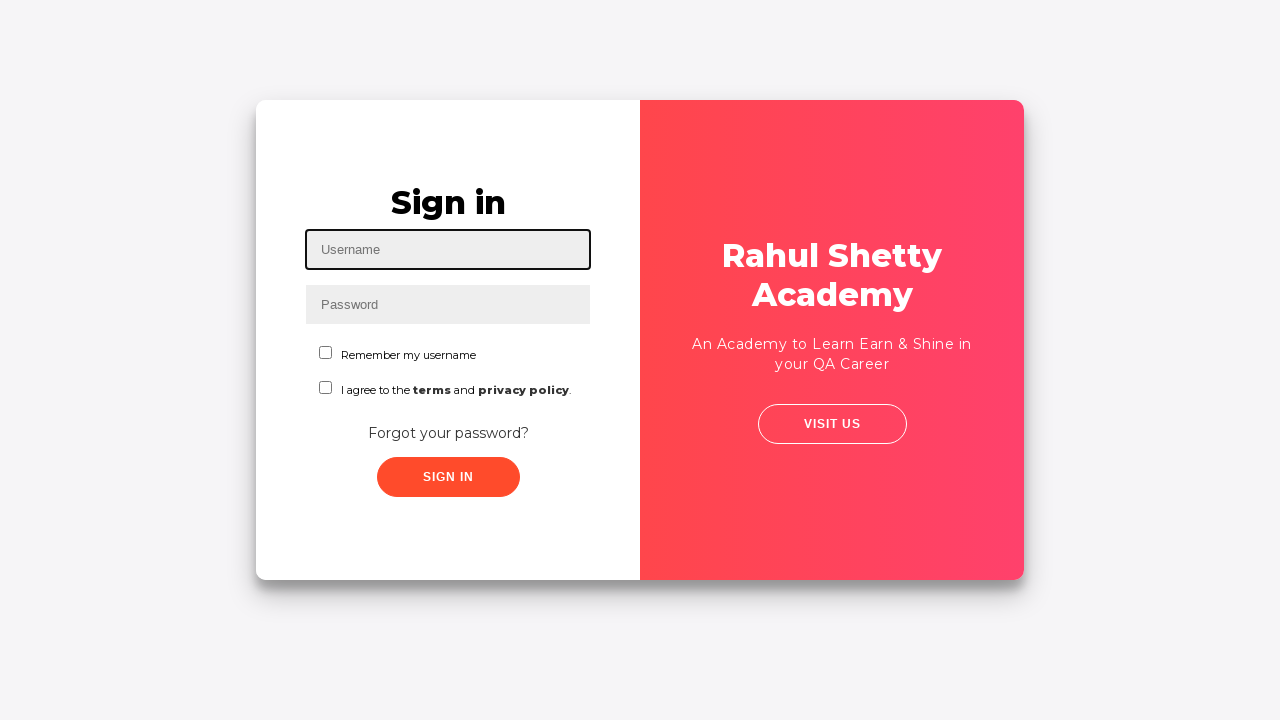

Clicked 'Forgot your password?' link at (448, 433) on text=Forgot your password?
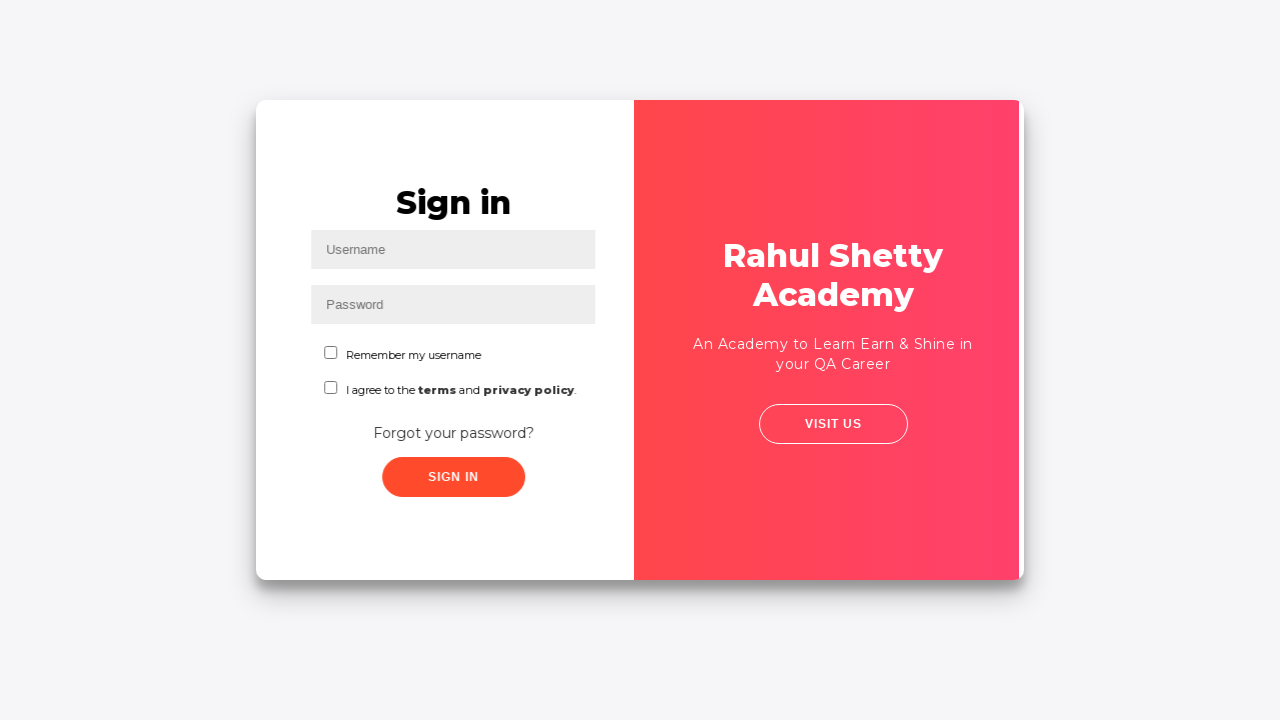

Filled first name 'Reshurathi' in password reset form on //input[@type='text'][1]
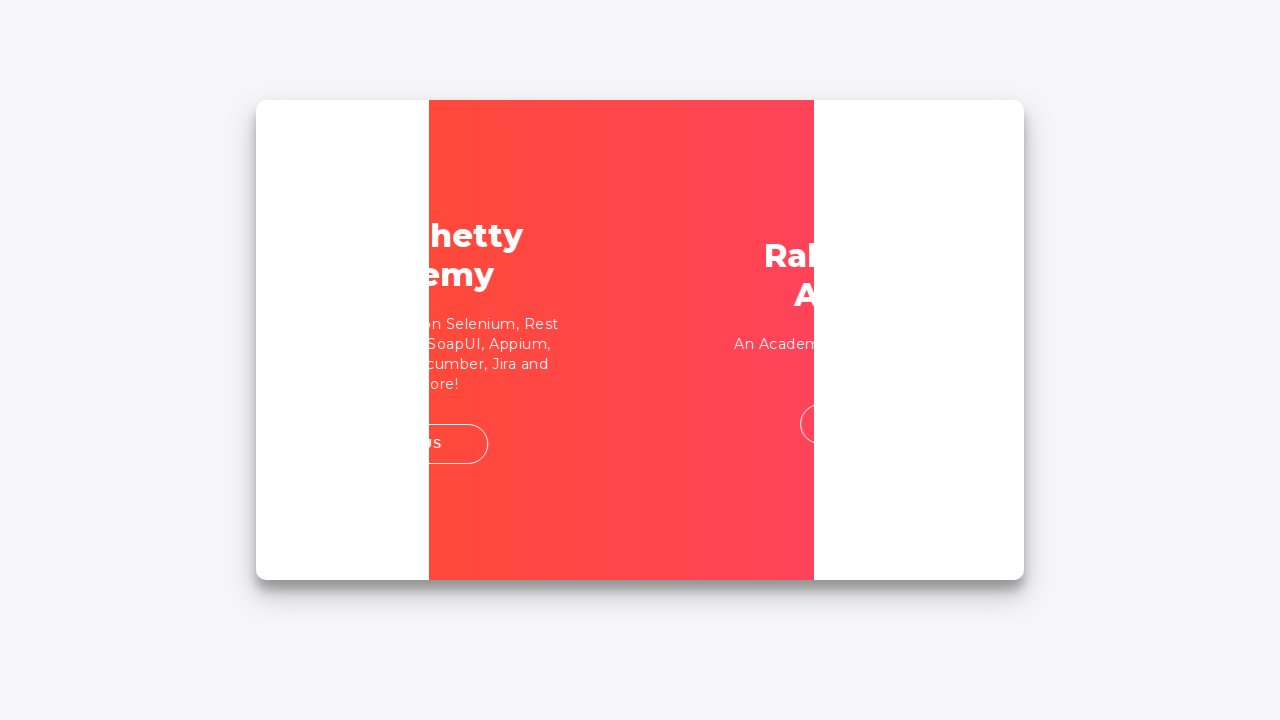

Filled email 'reshu@gmail.com' in password reset form on input[type='text']:nth-child(3)
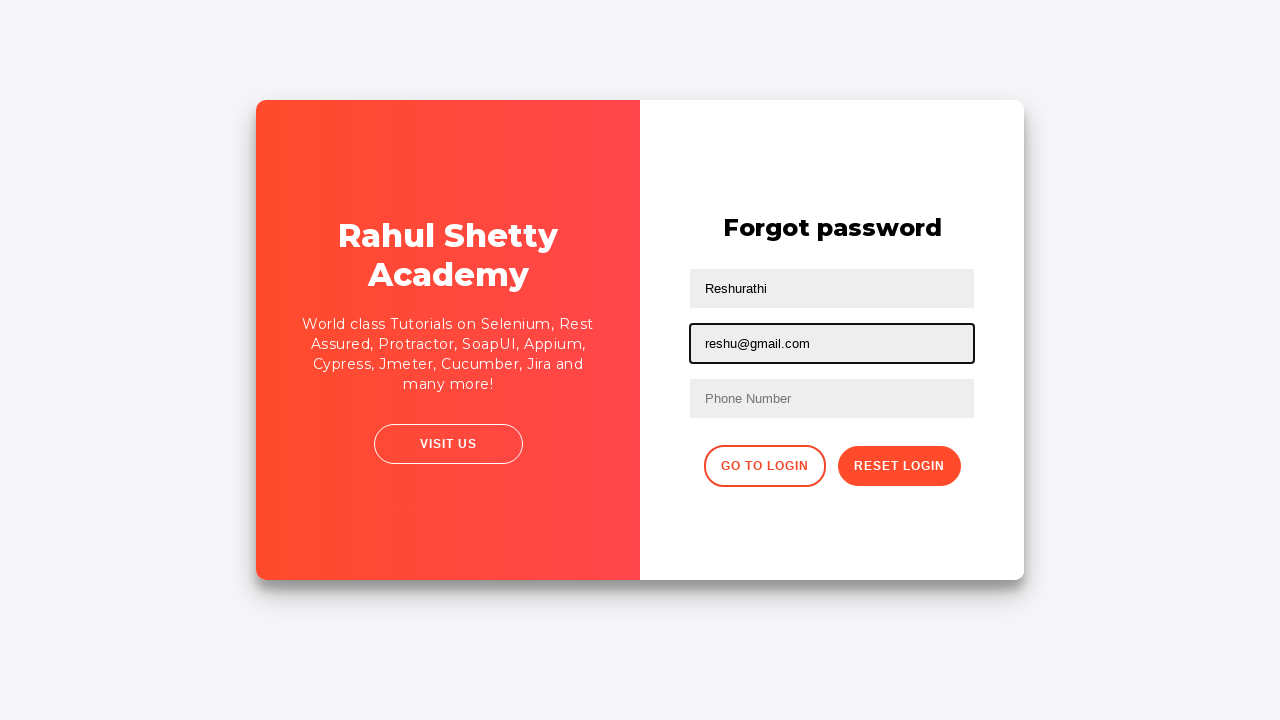

Filled phone number '123456789' in password reset form on input[type='text']:nth-child(4)
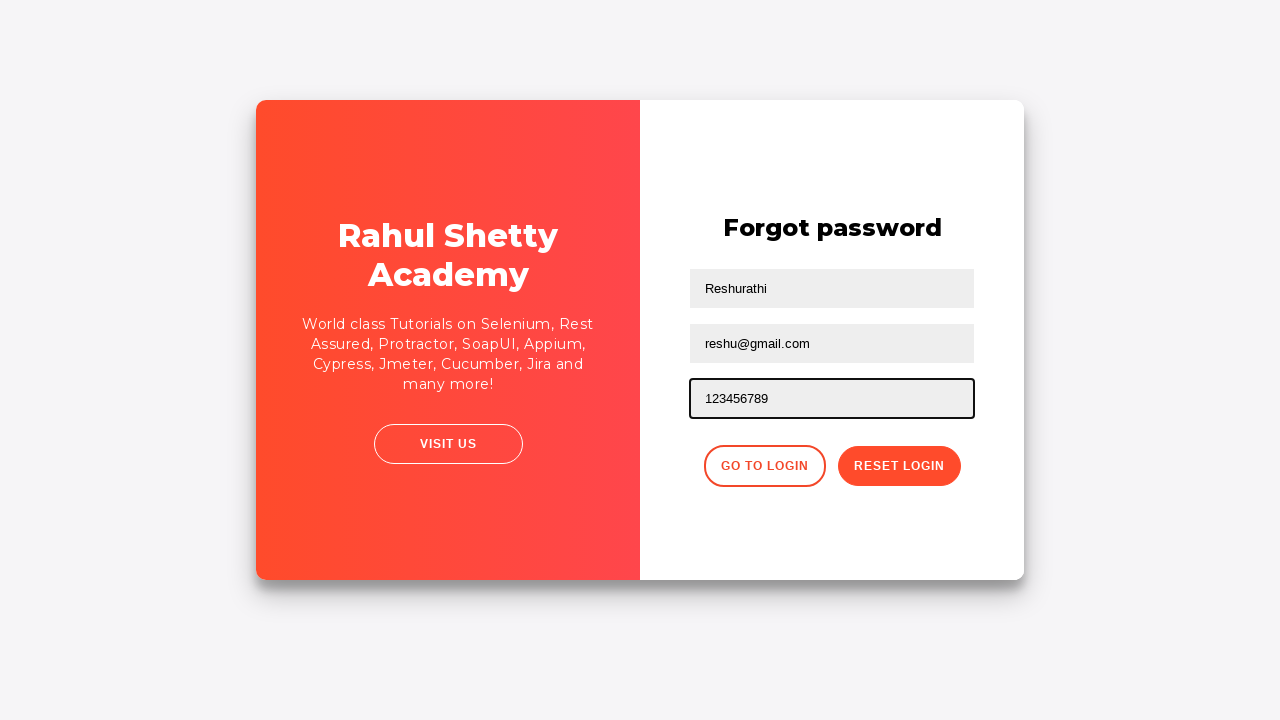

Clicked reset button to submit password reset form at (899, 466) on xpath=//button[contains(@class,'reset')]
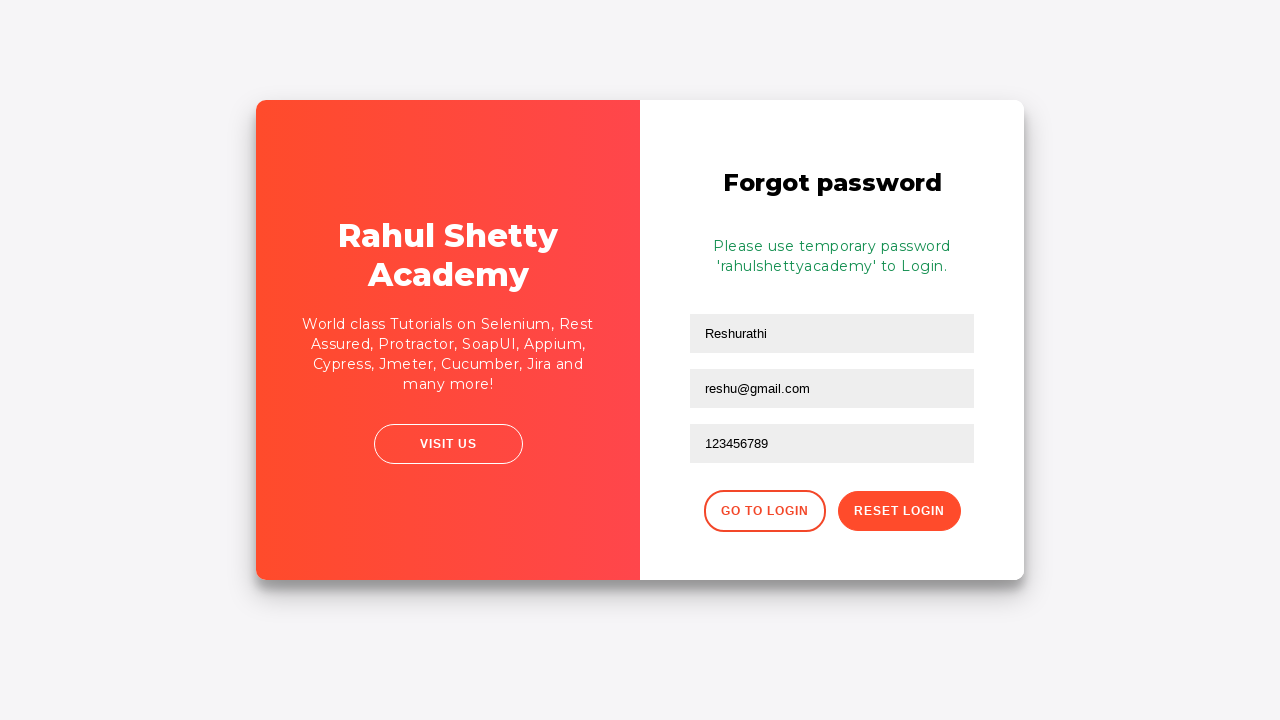

Waited for password reset confirmation message to appear
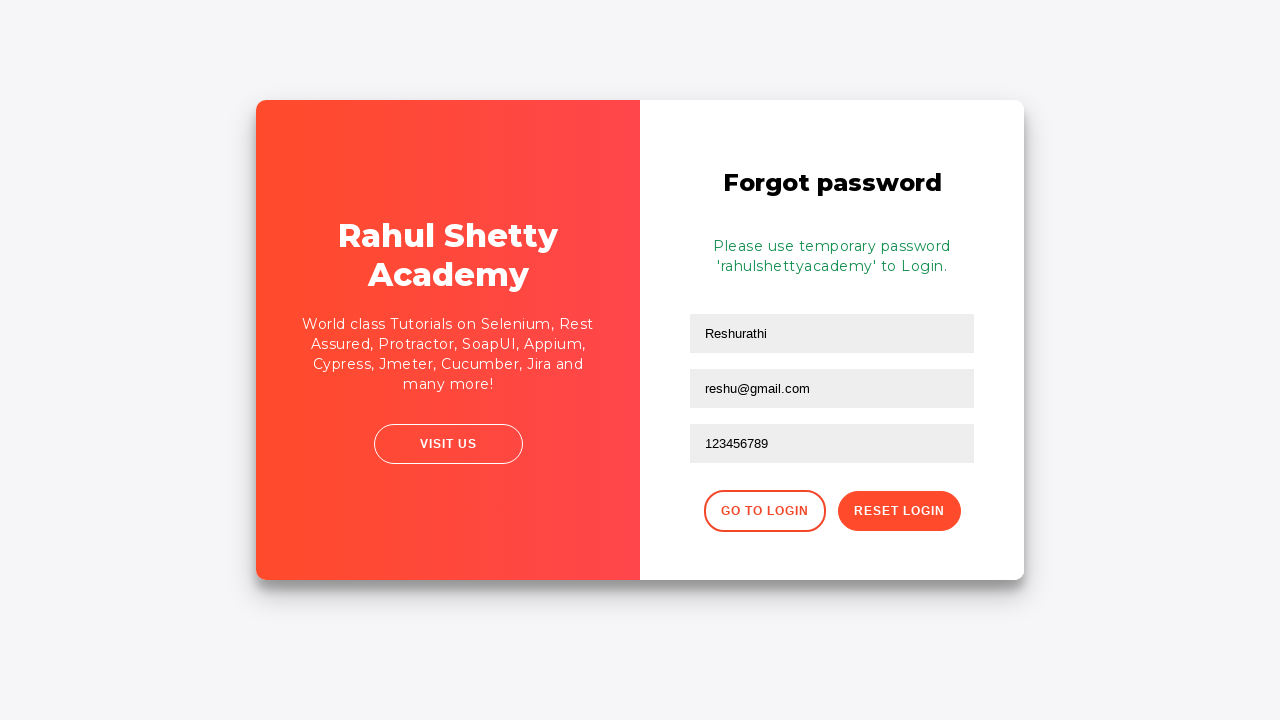

Clicked login button to return to login page at (764, 511) on xpath=//button[contains(@class,'login')]
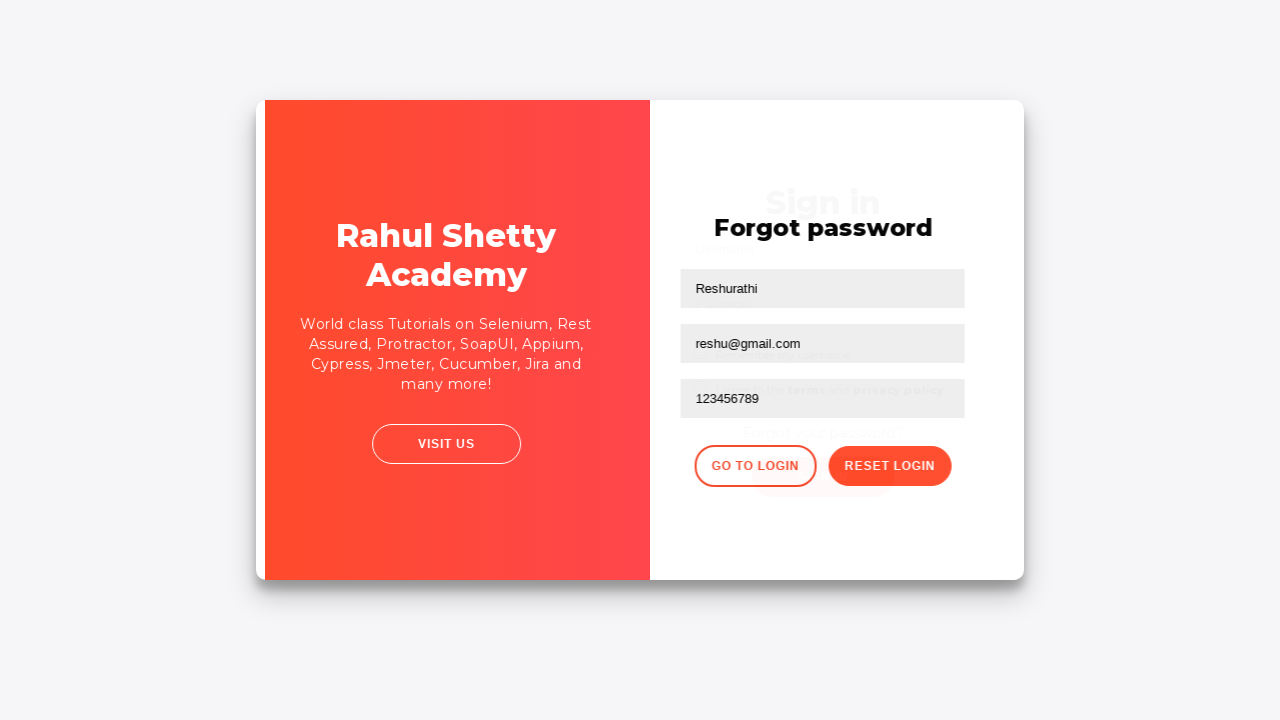

Filled username 'reshu' in login form on input#inputUsername
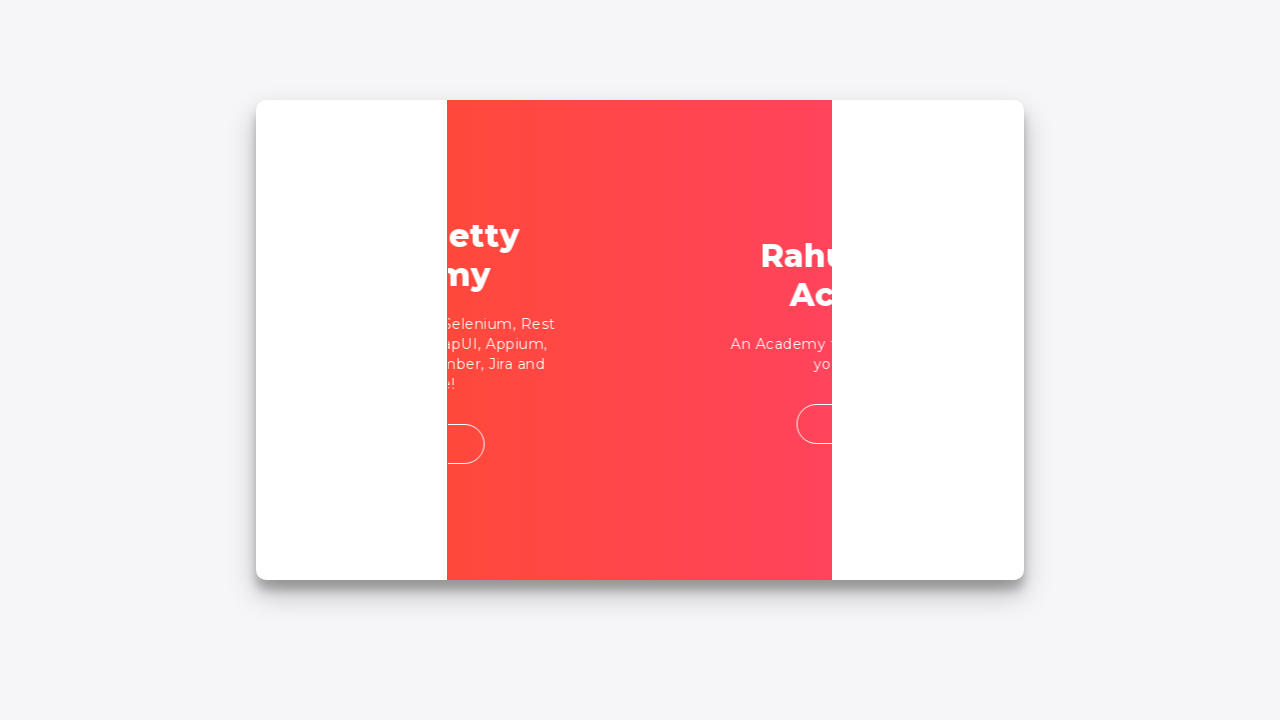

Filled password 'rahulshettyacademy' in login form on input[name='inputPassword']
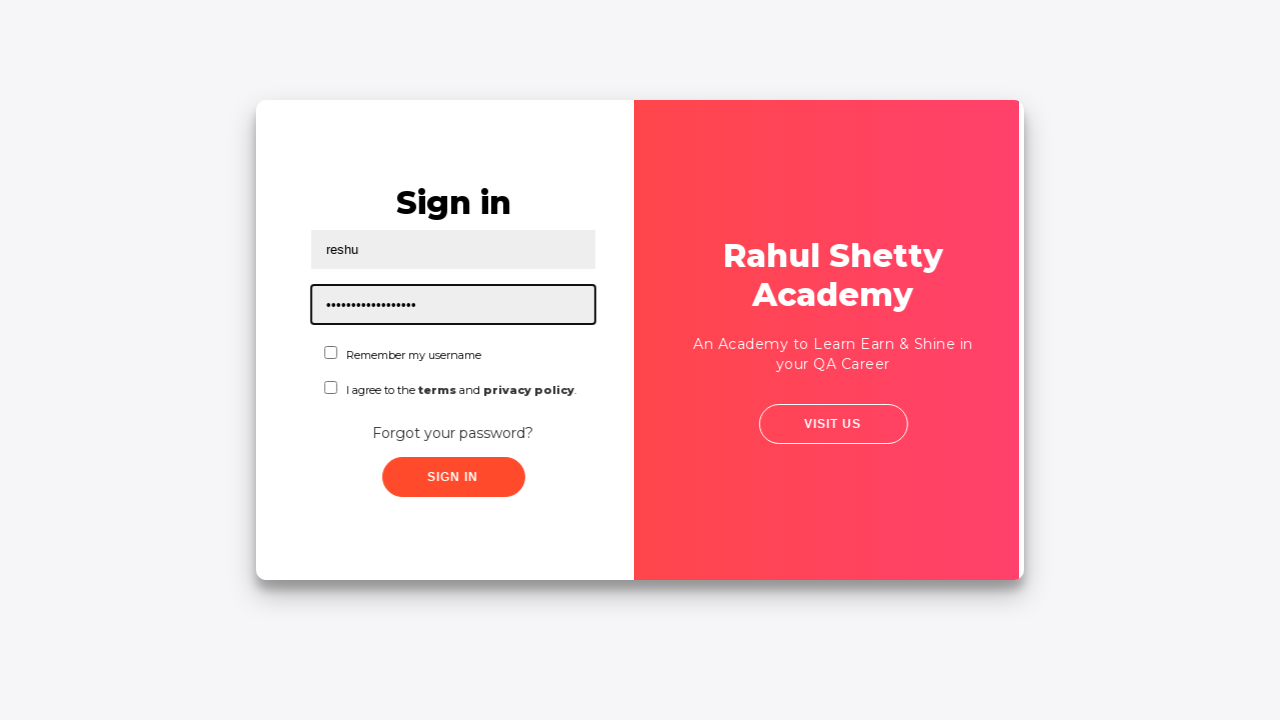

Checked the agreement checkbox at (326, 388) on #chkboxTwo
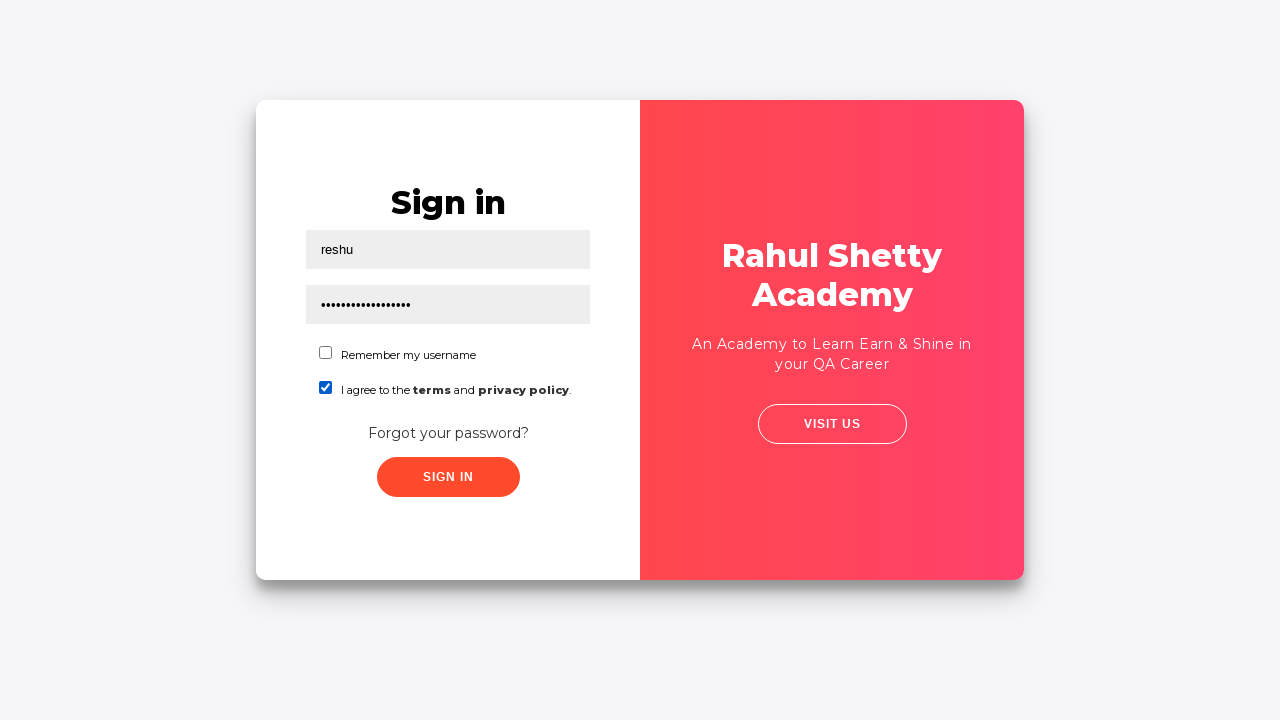

Clicked Sign In button to submit login credentials at (448, 477) on .signInBtn
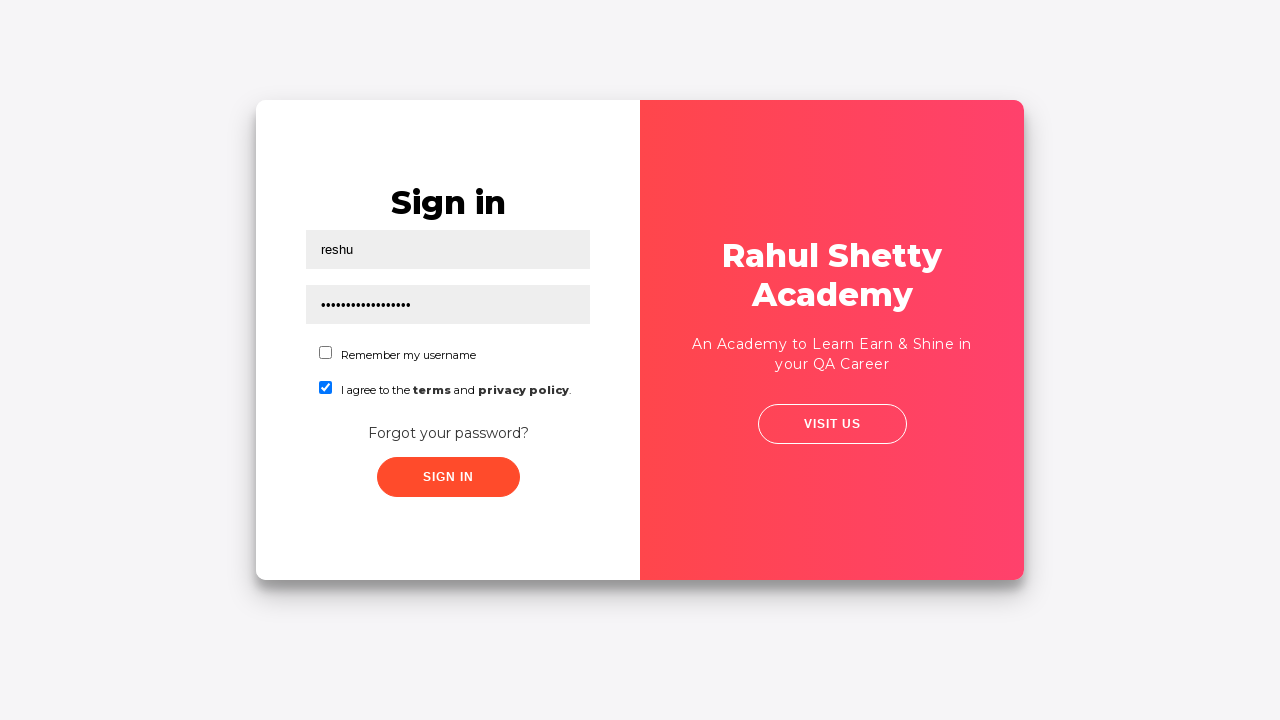

Successfully logged in - verified 'Hello reshu' message displayed
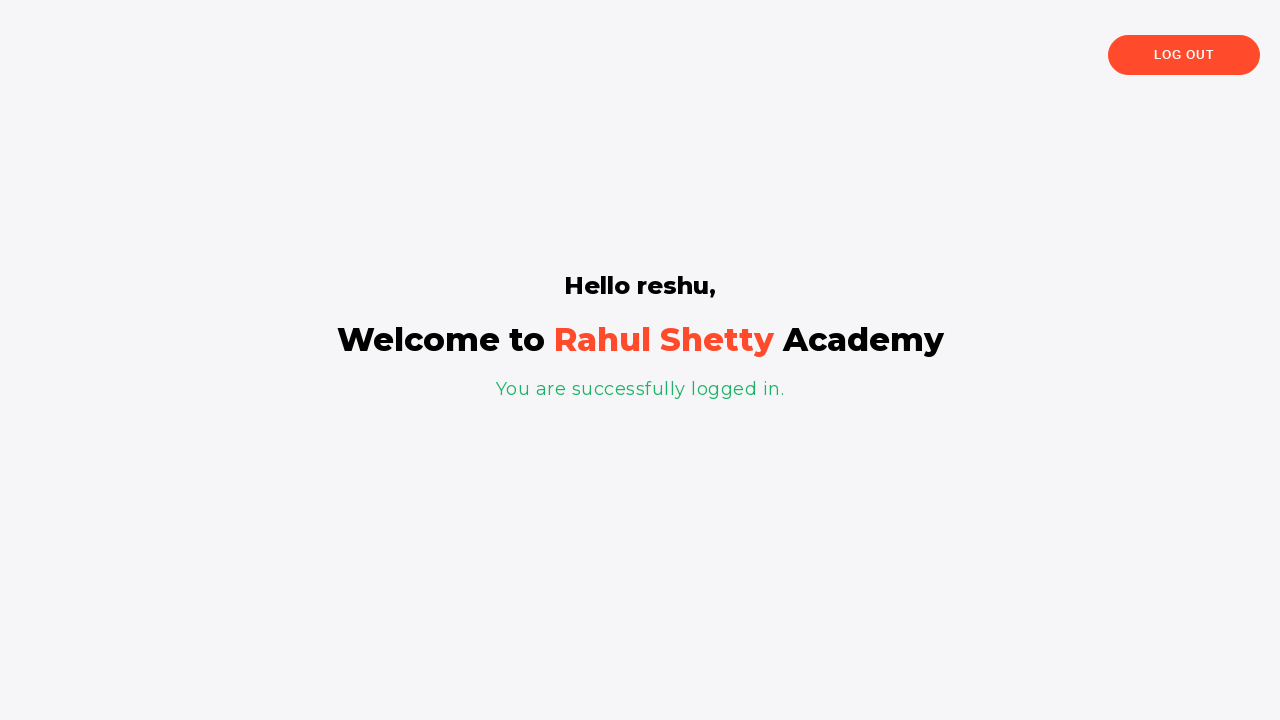

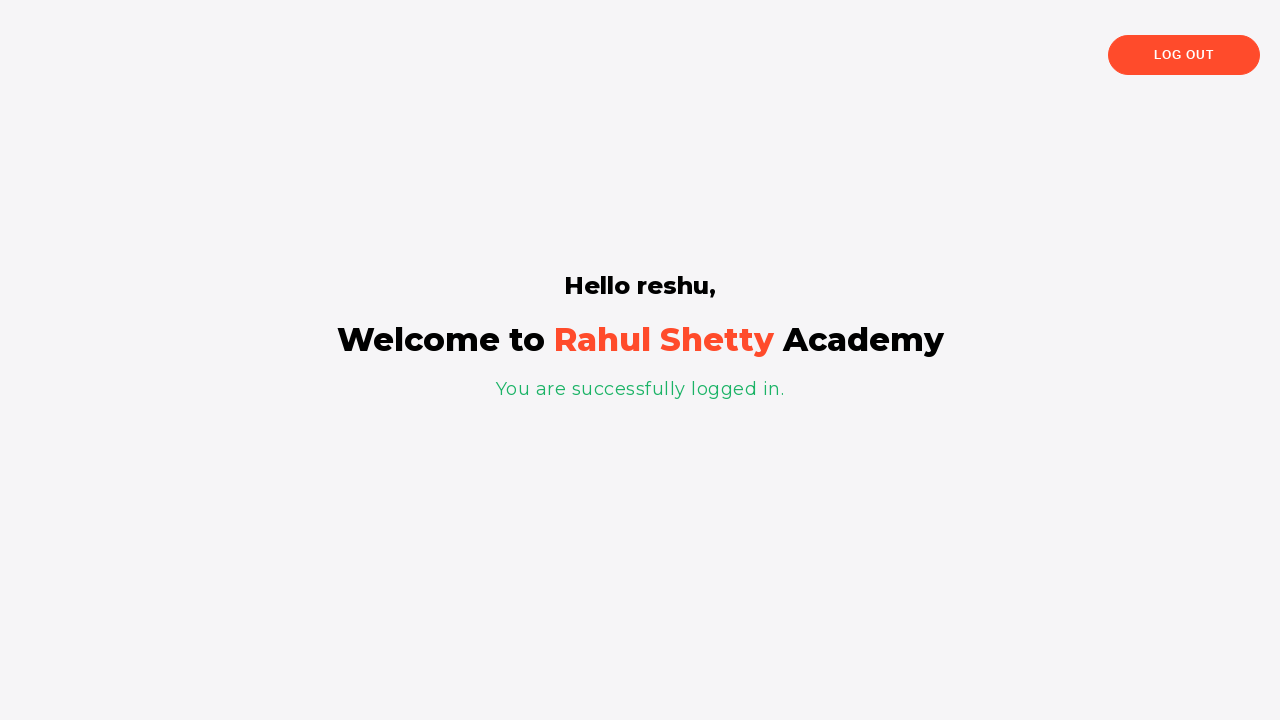